Tests browser compatibility by navigating to the Roots Collective website and verifying it loads successfully

Starting URL: https://rootscollective.ph/

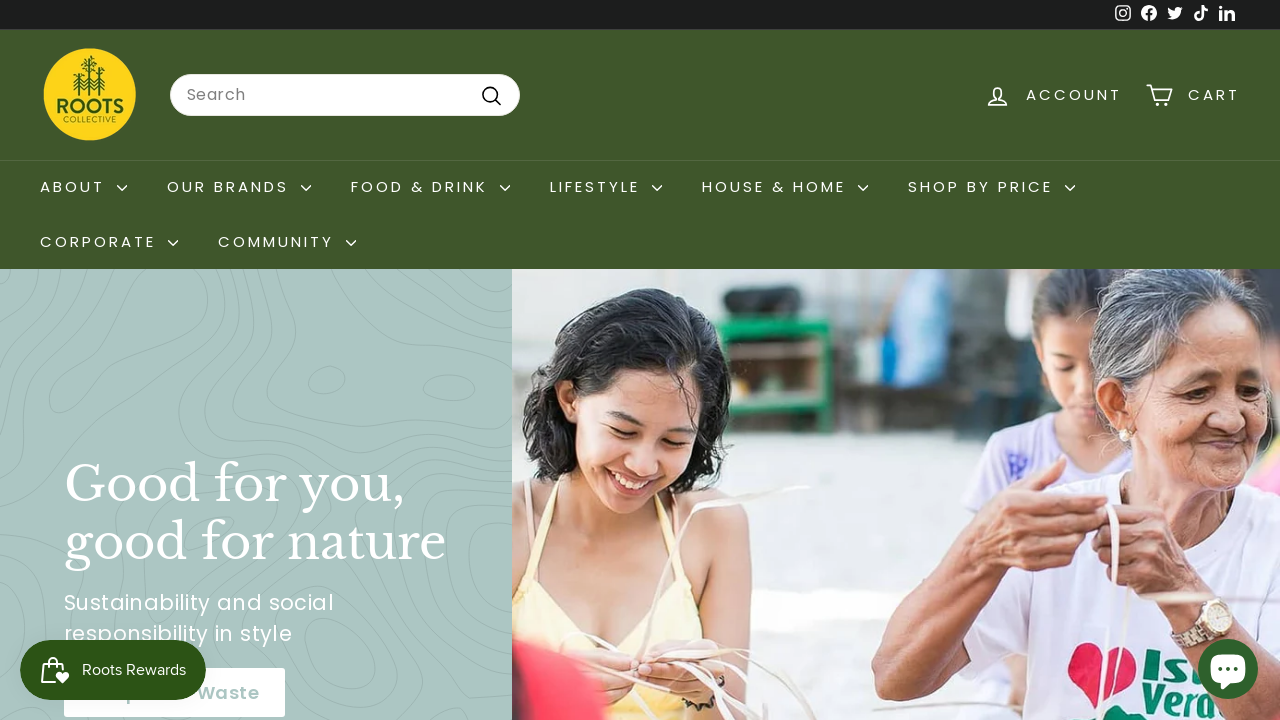

Waited for page body to load - Roots Collective website loaded successfully
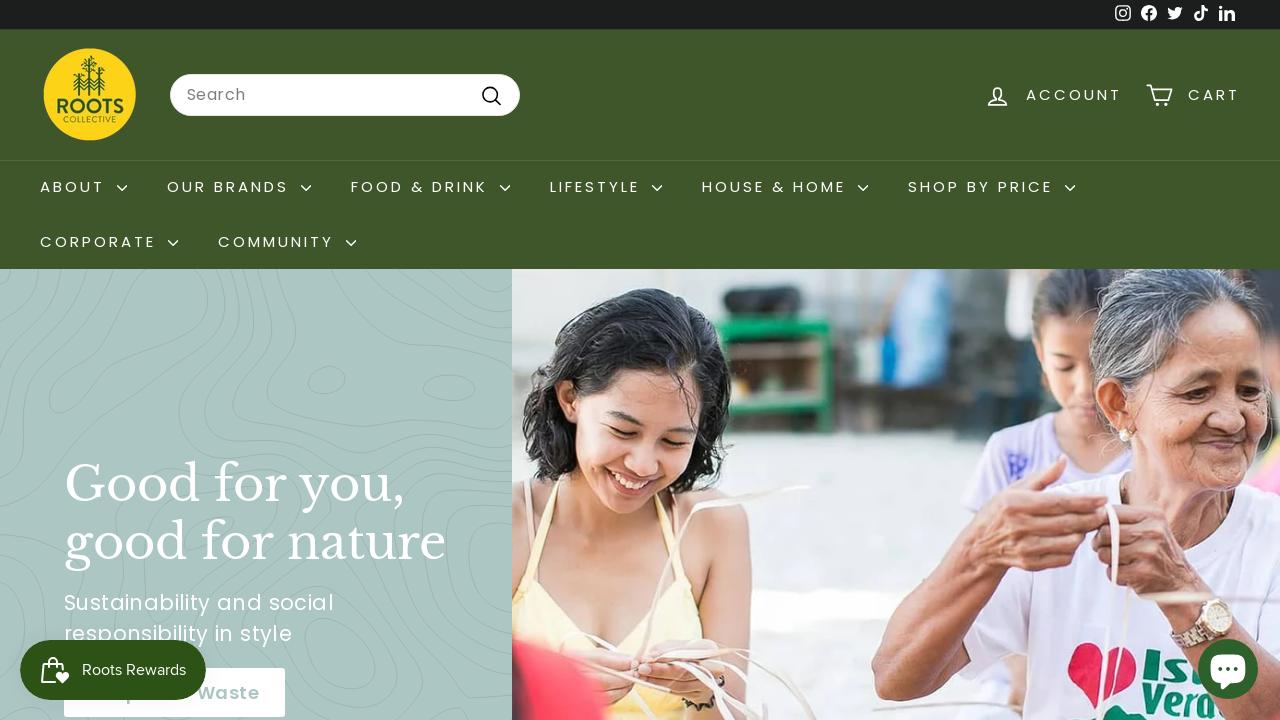

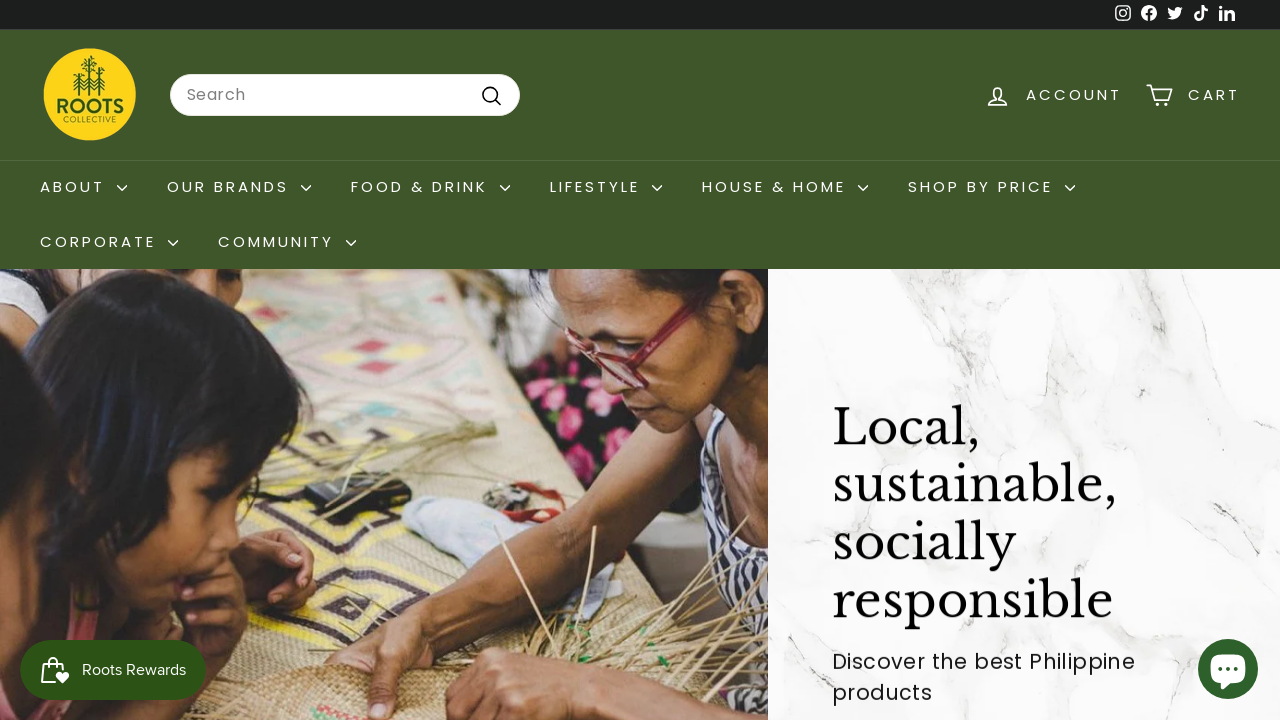